Tests that dynamically loaded content is initially hidden, then becomes visible after clicking Start button

Starting URL: https://the-internet.herokuapp.com/dynamic_loading/1

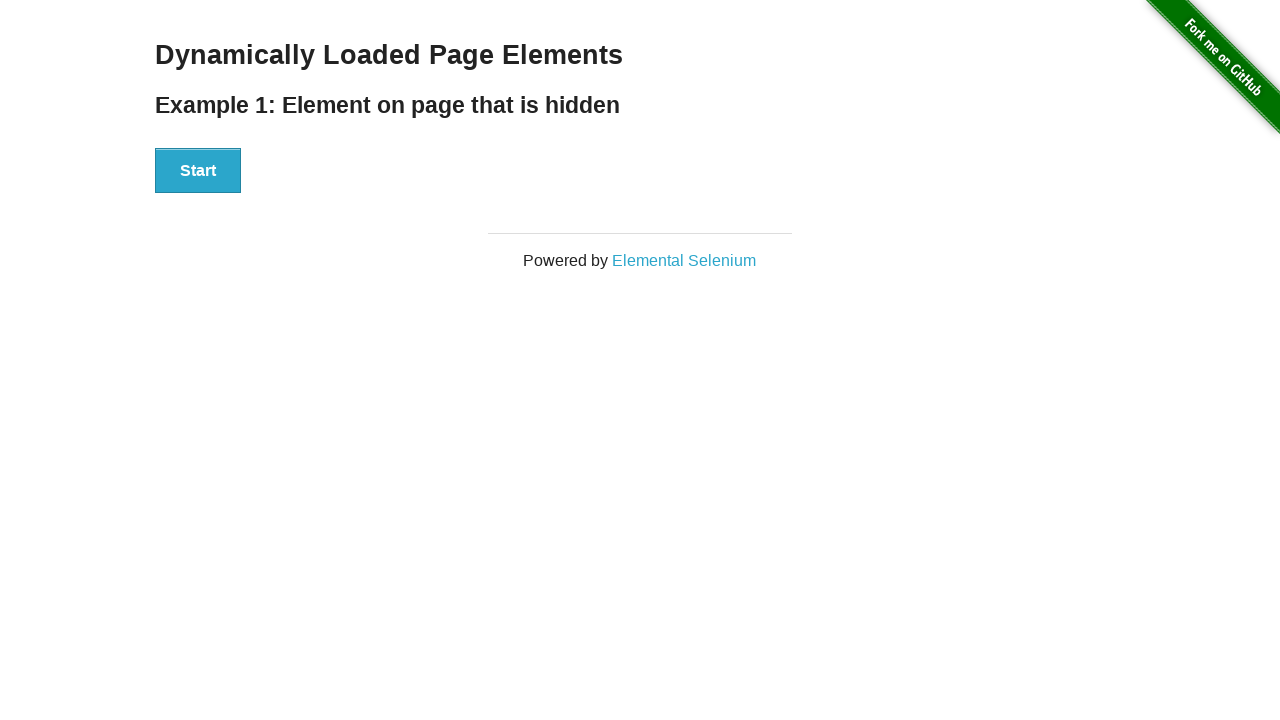

Located 'Hello World!' text element
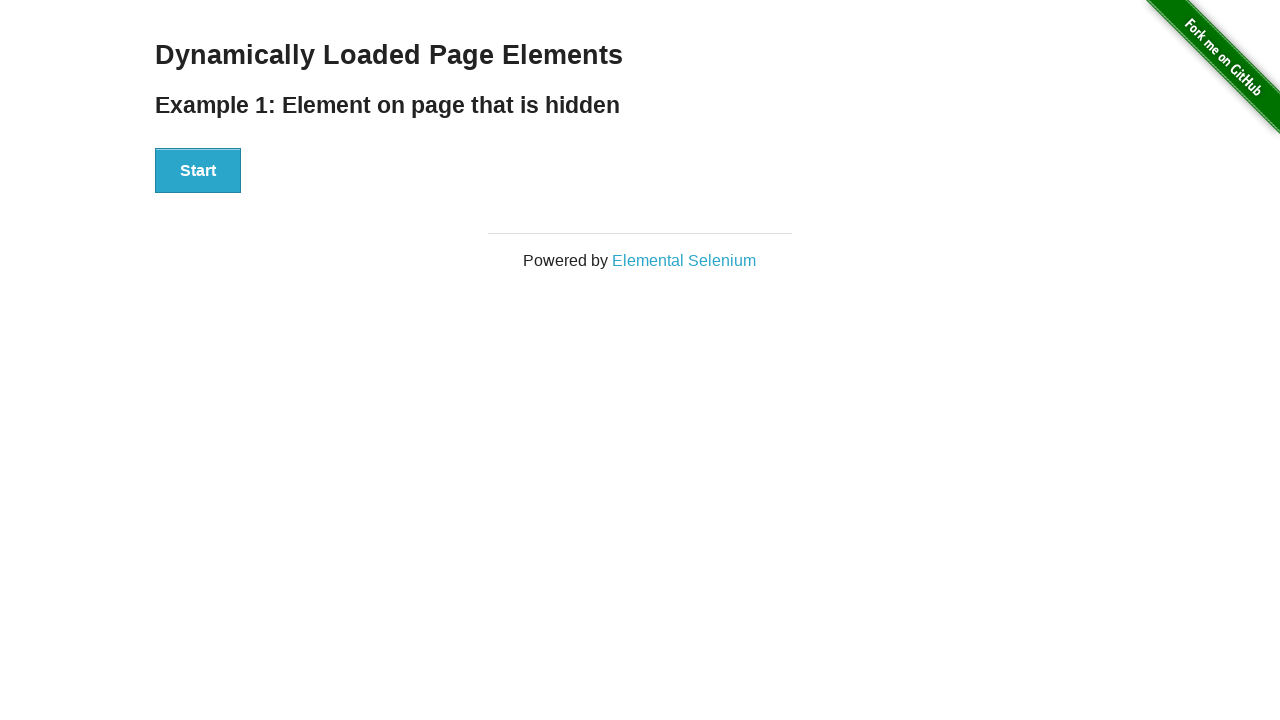

Verified that 'Hello World!' text is initially hidden
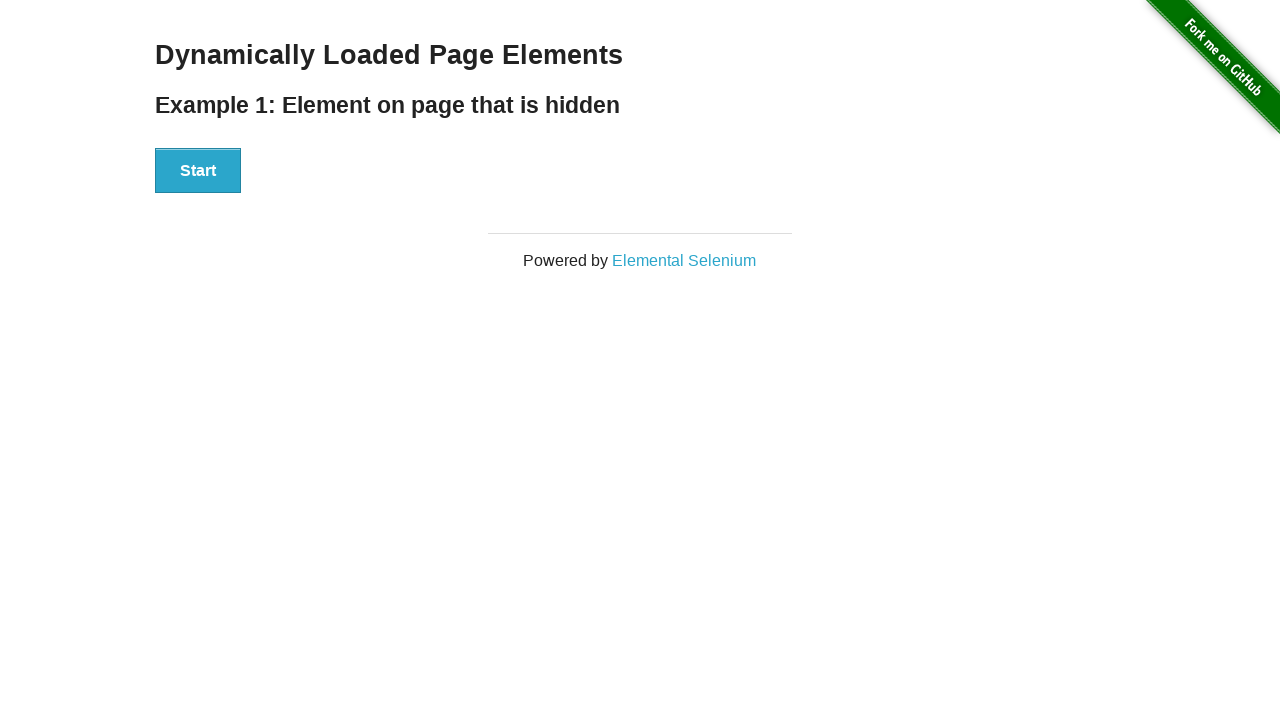

Clicked the Start button to trigger dynamic loading at (198, 171) on xpath=//button[text()='Start']
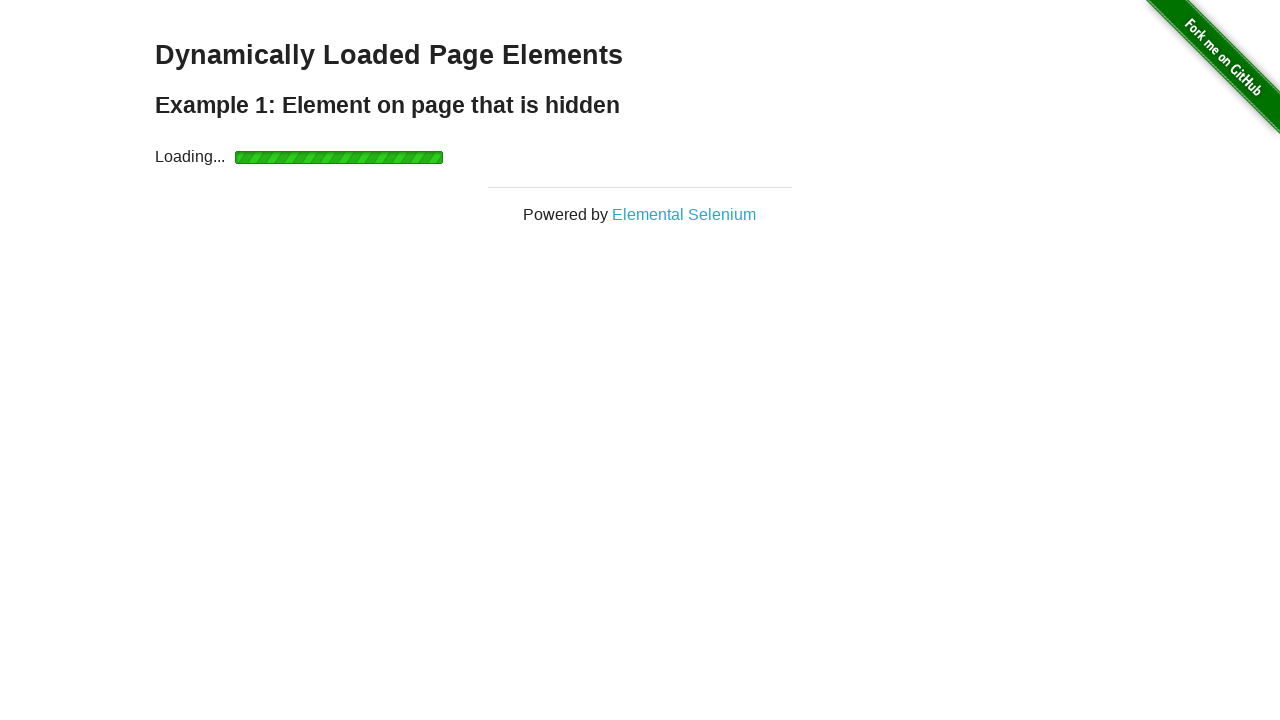

Waited for 'Hello World!' text to become visible
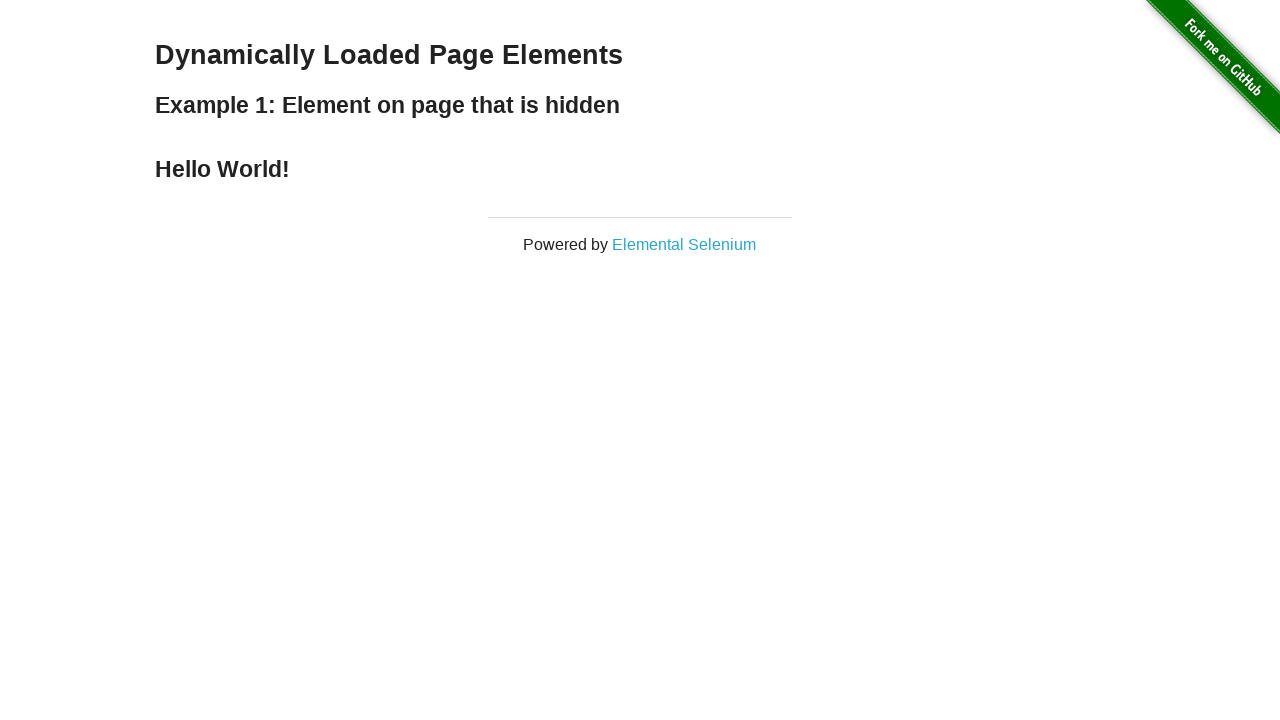

Verified that 'Hello World!' text is now visible
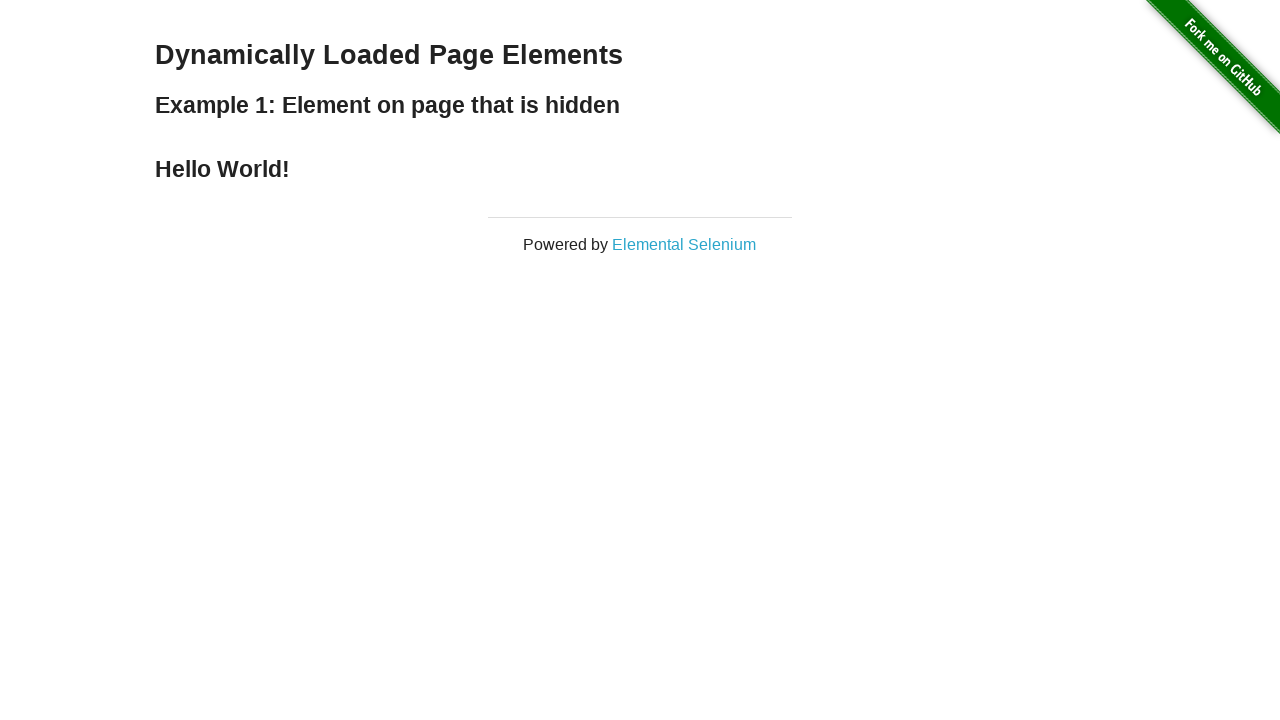

Verified that 'Hello World!' text content is correct
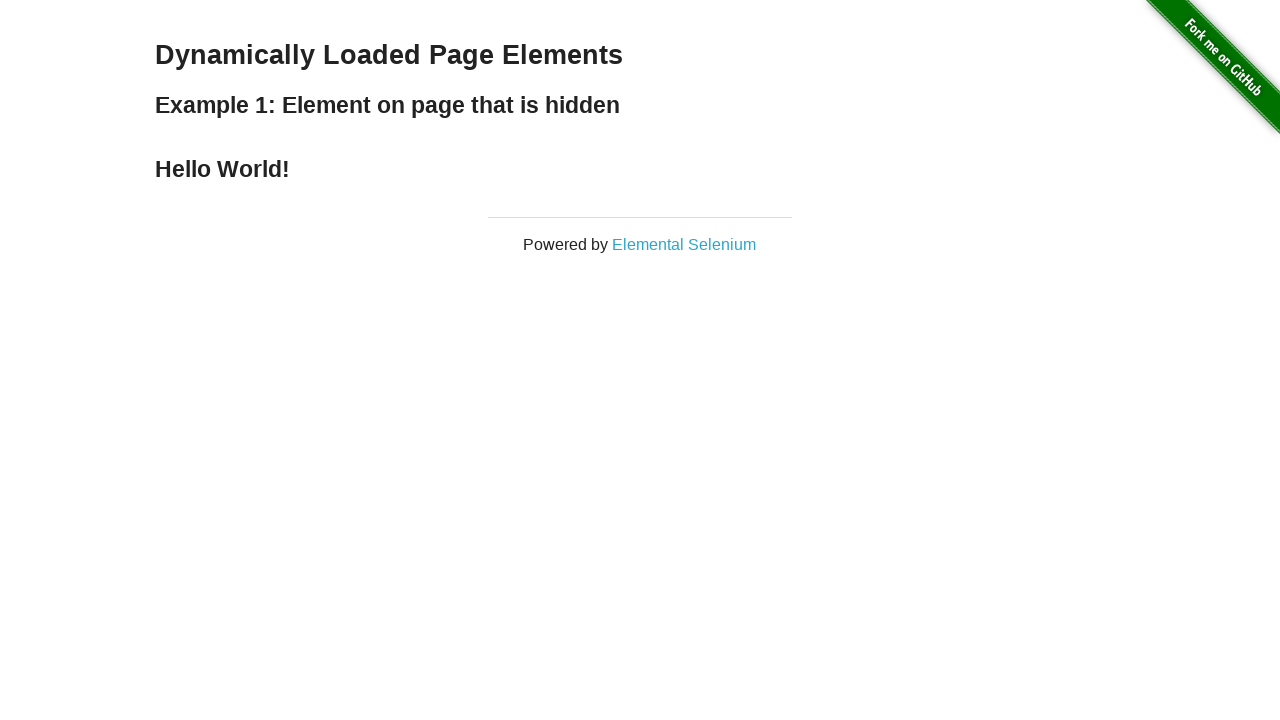

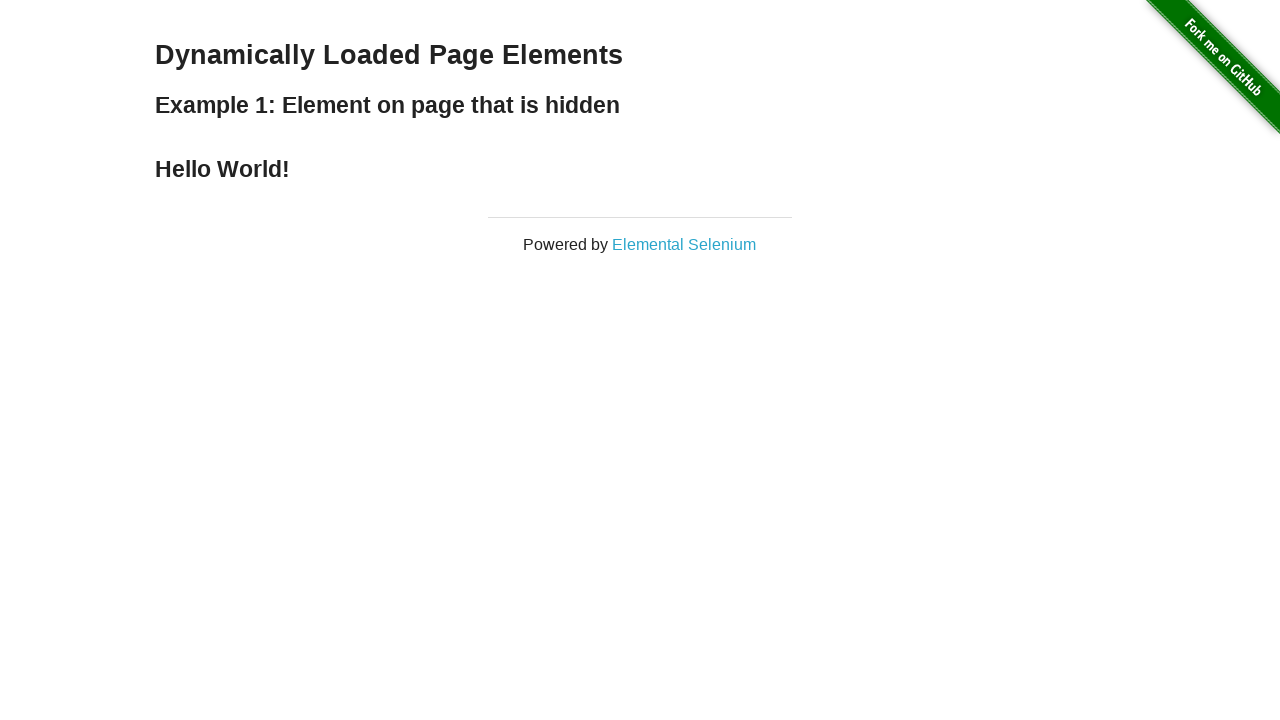